Tests file upload functionality by selecting a file and submitting the upload form

Starting URL: https://awesomeqa.com/selenium/upload.html

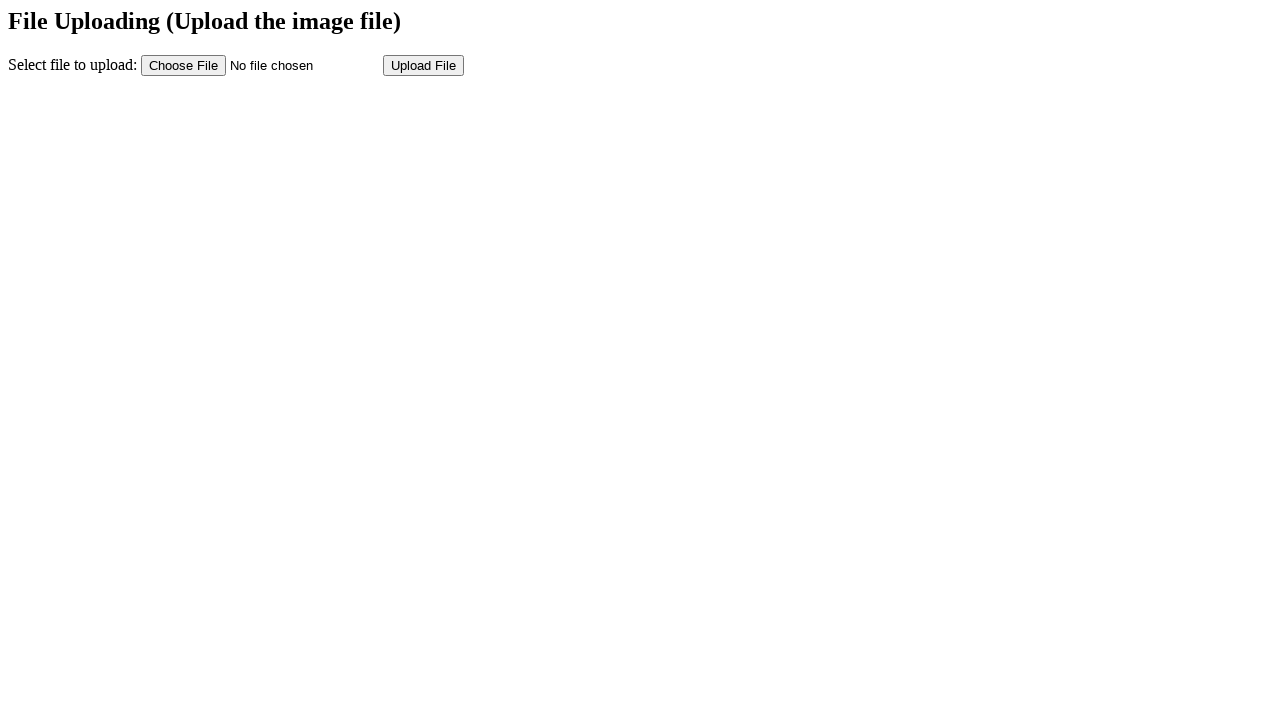

Created temporary test file for upload
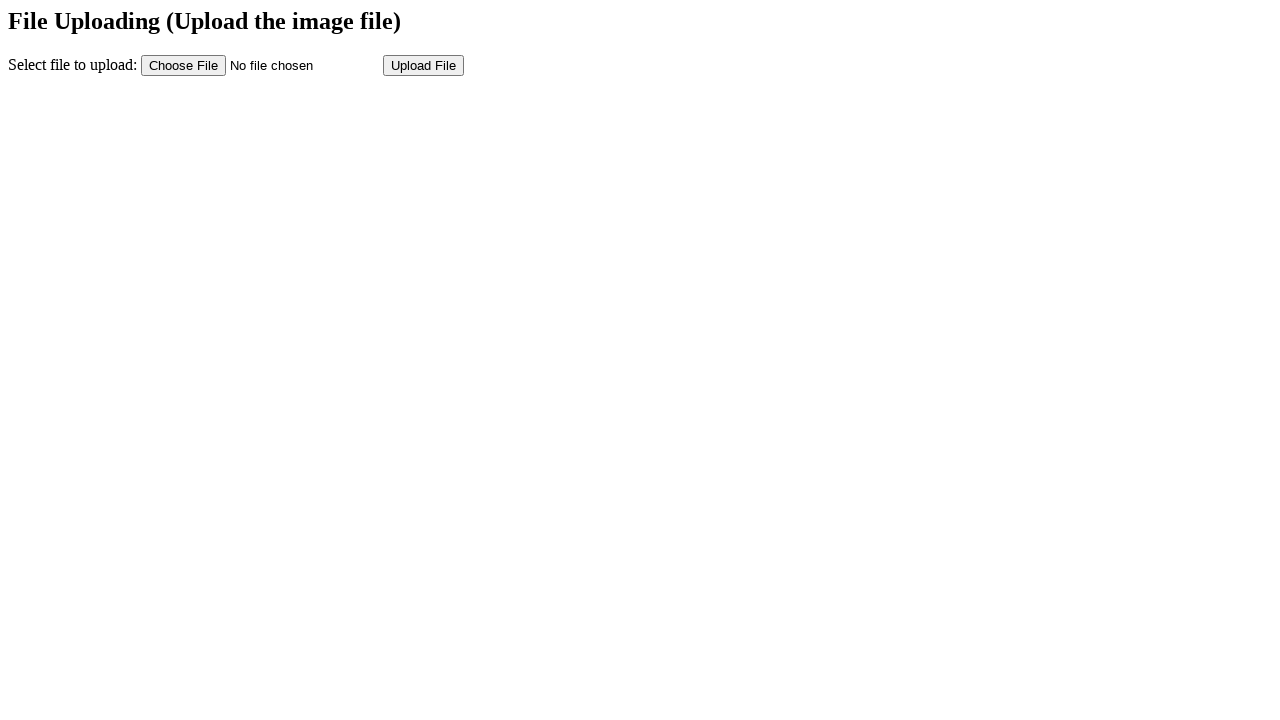

Selected test file for upload
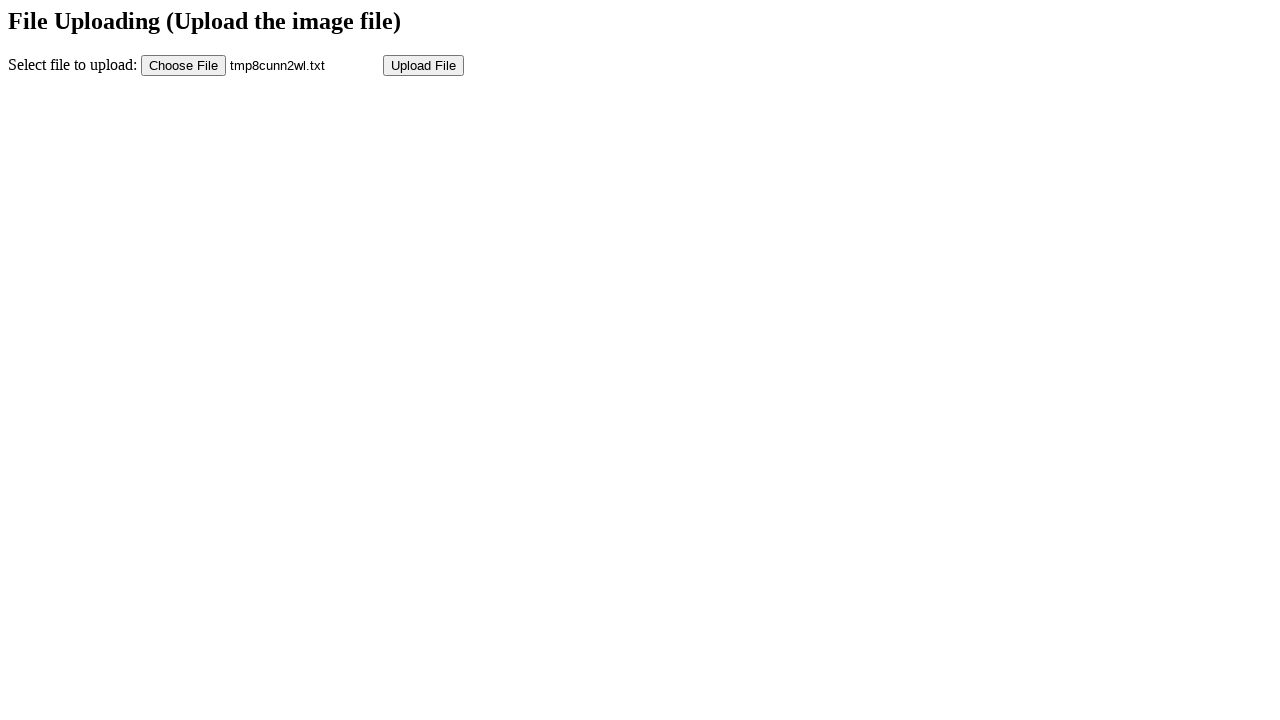

Clicked submit button to upload file at (424, 65) on input[name='submit']
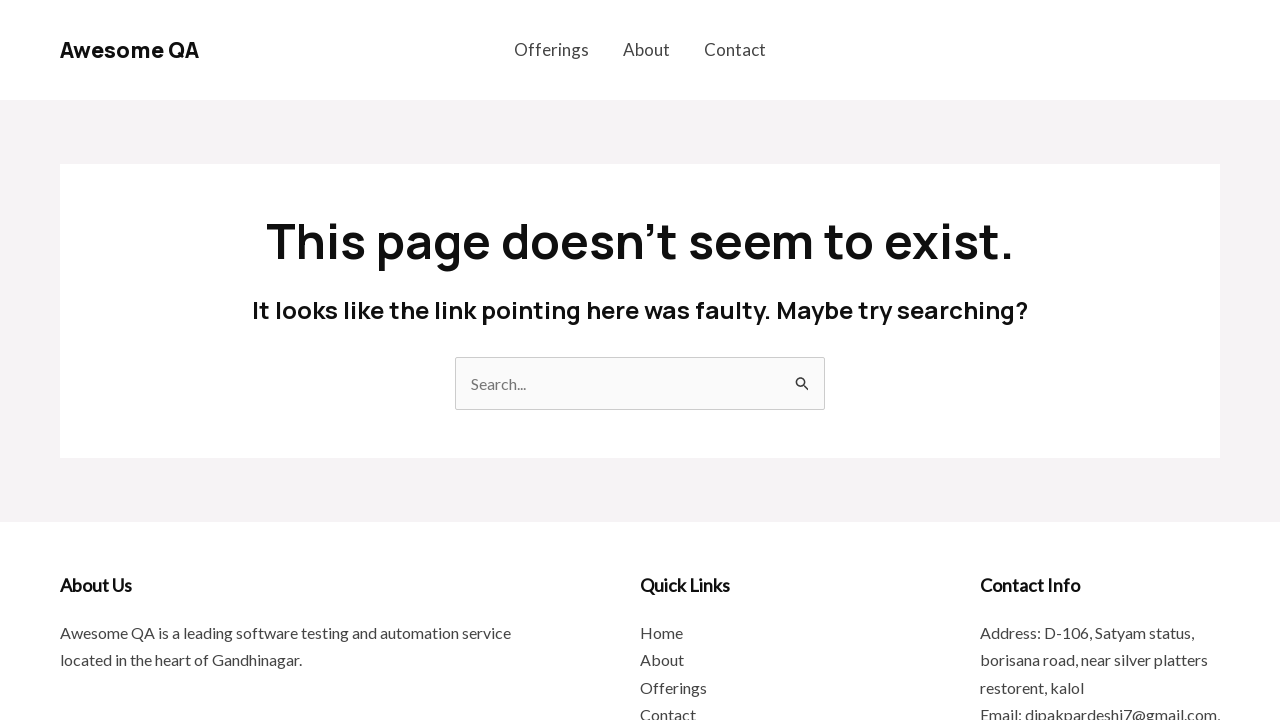

Cleaned up temporary test file
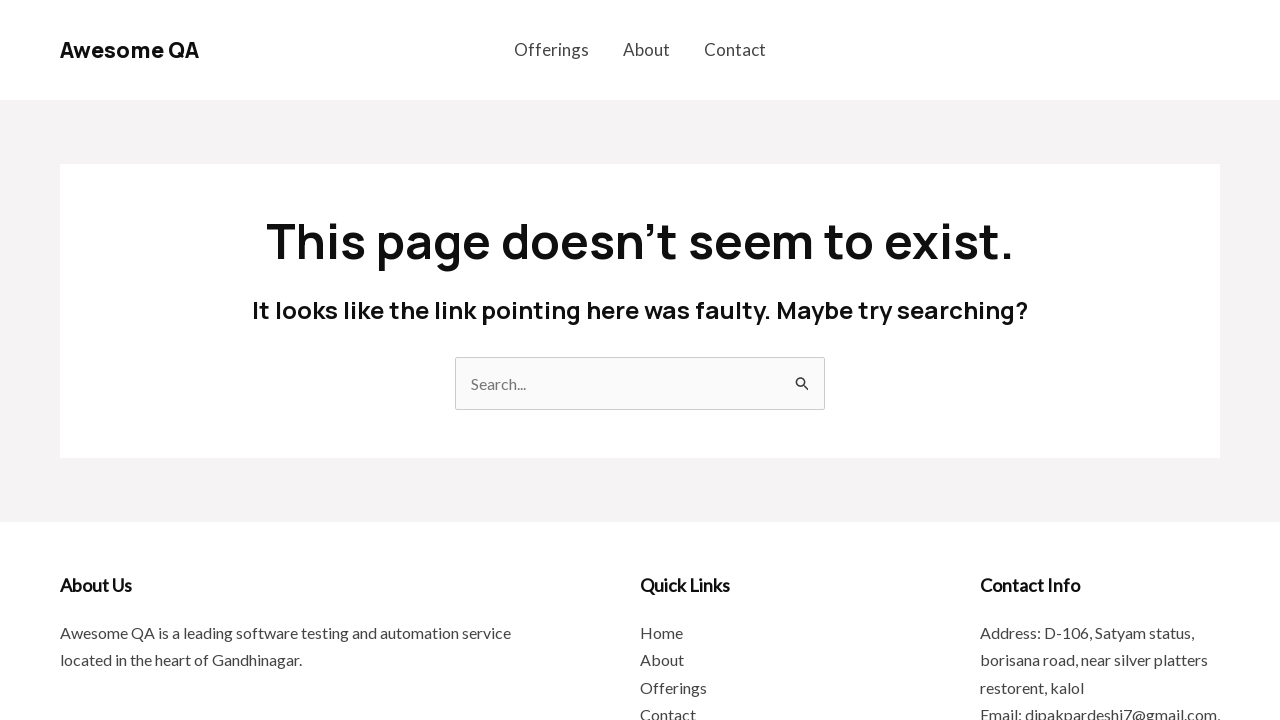

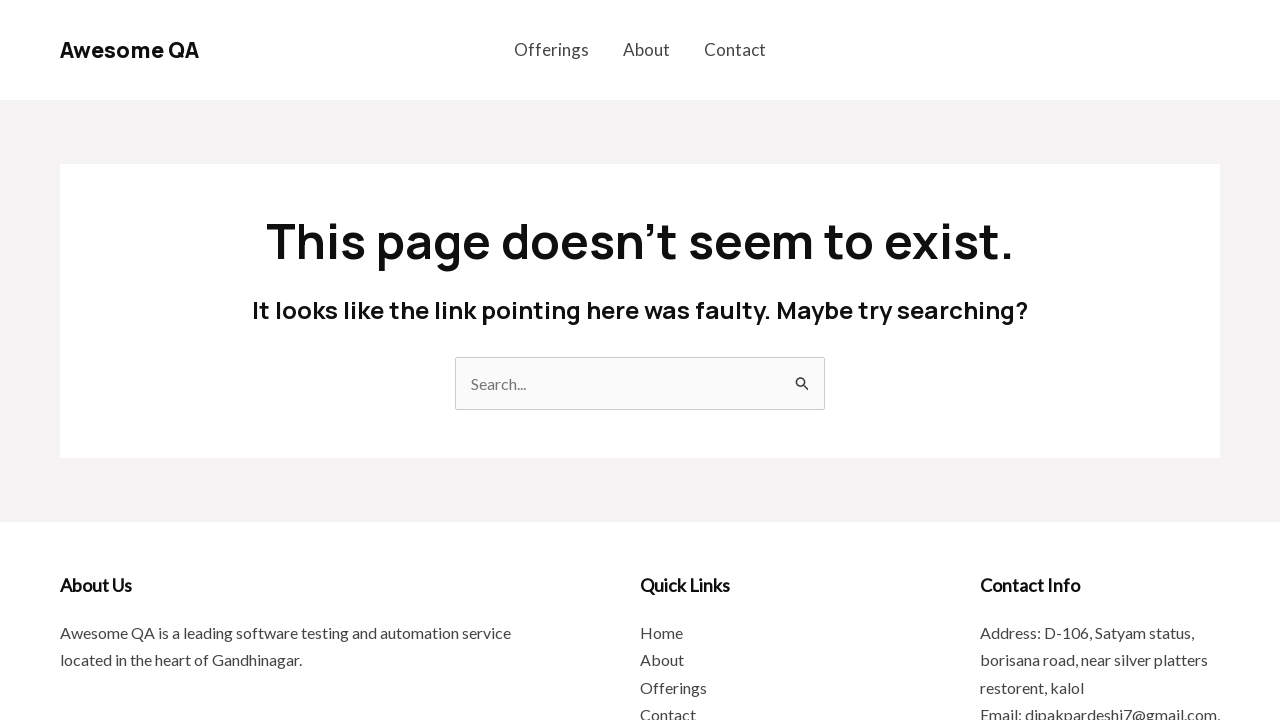